Tests finding an input field using relative positioning (near a search button) on a test blog page and types text into it

Starting URL: https://omayo.blogspot.com/

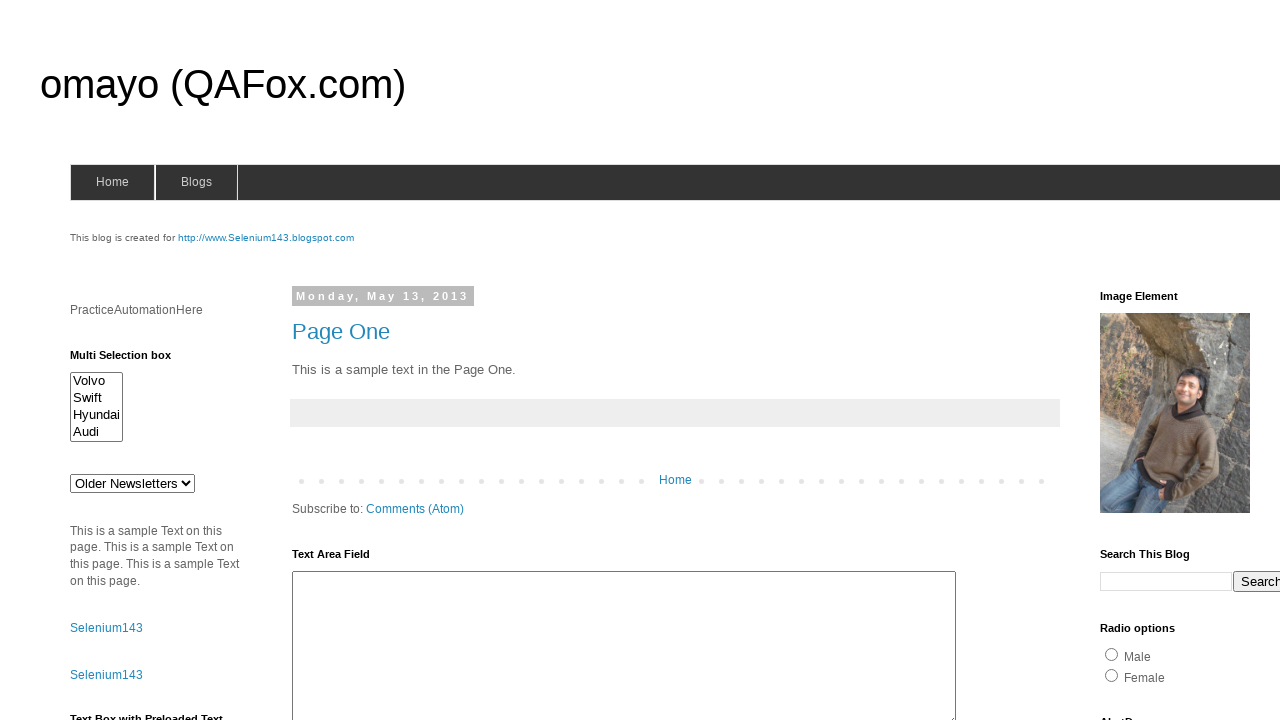

Waited for page to load (domcontentloaded)
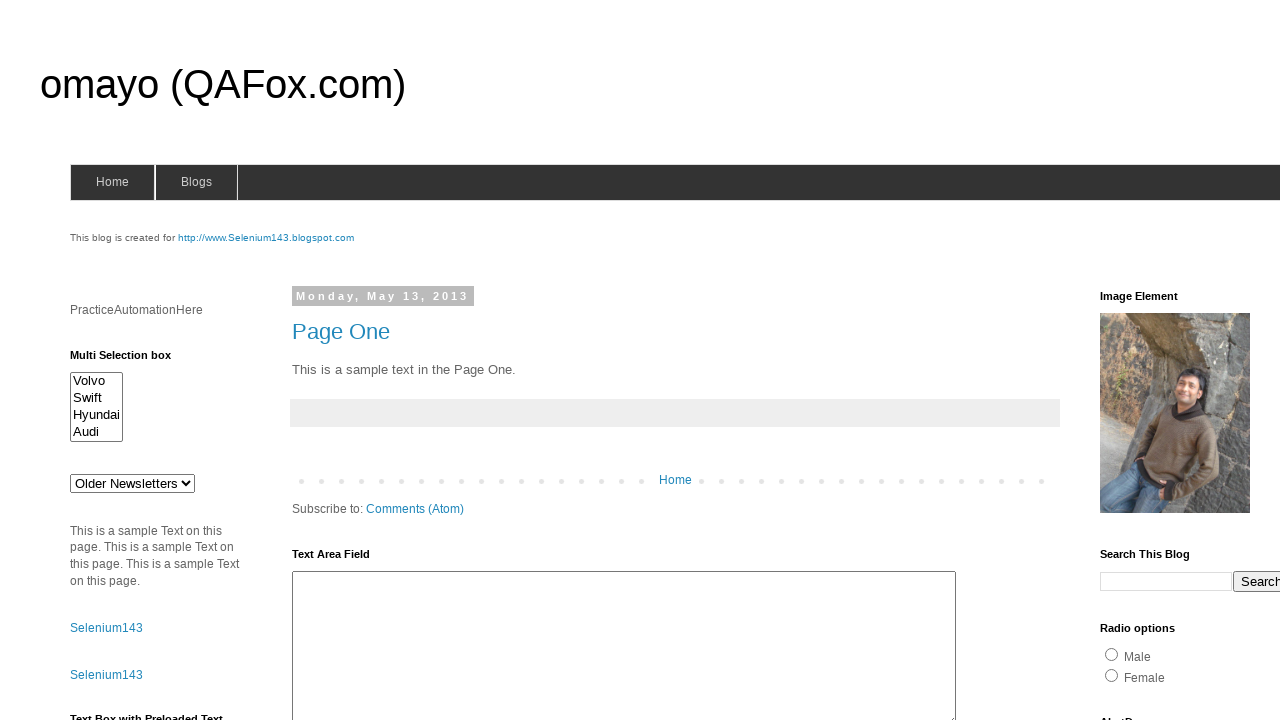

Located search input field near search button
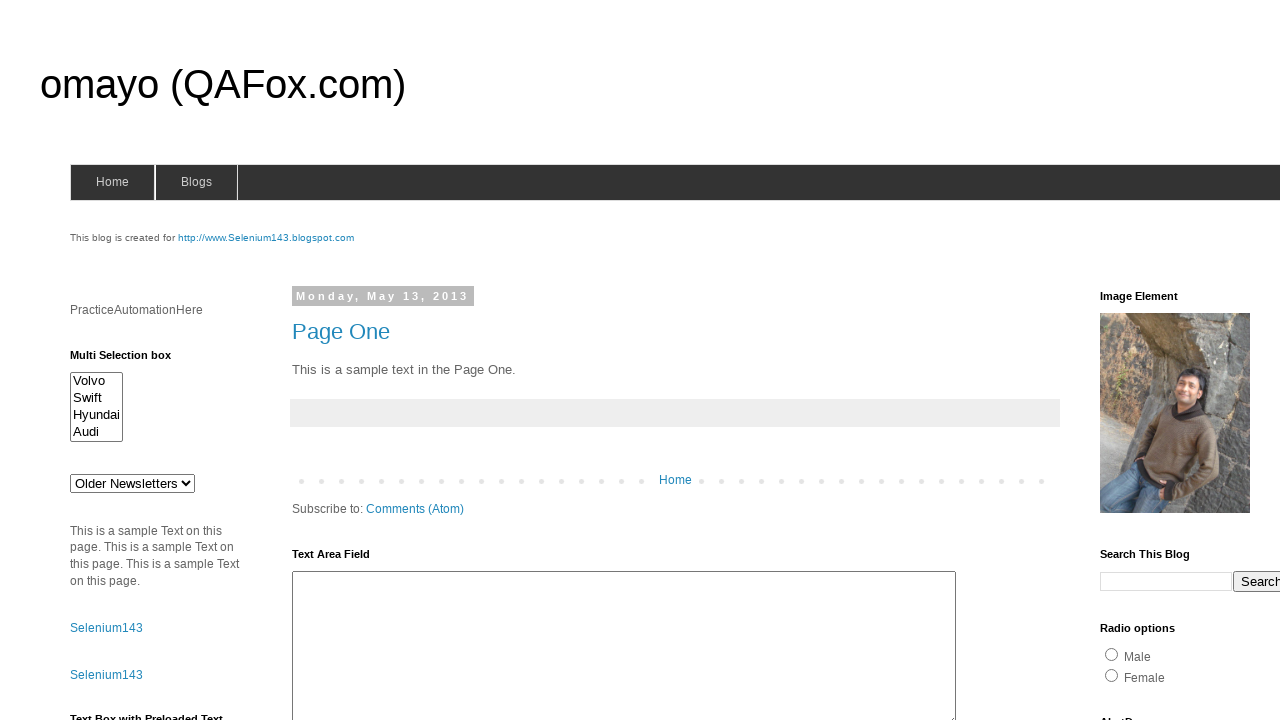

Typed 'Deepen' into search input field on input[name='q'] >> nth=0
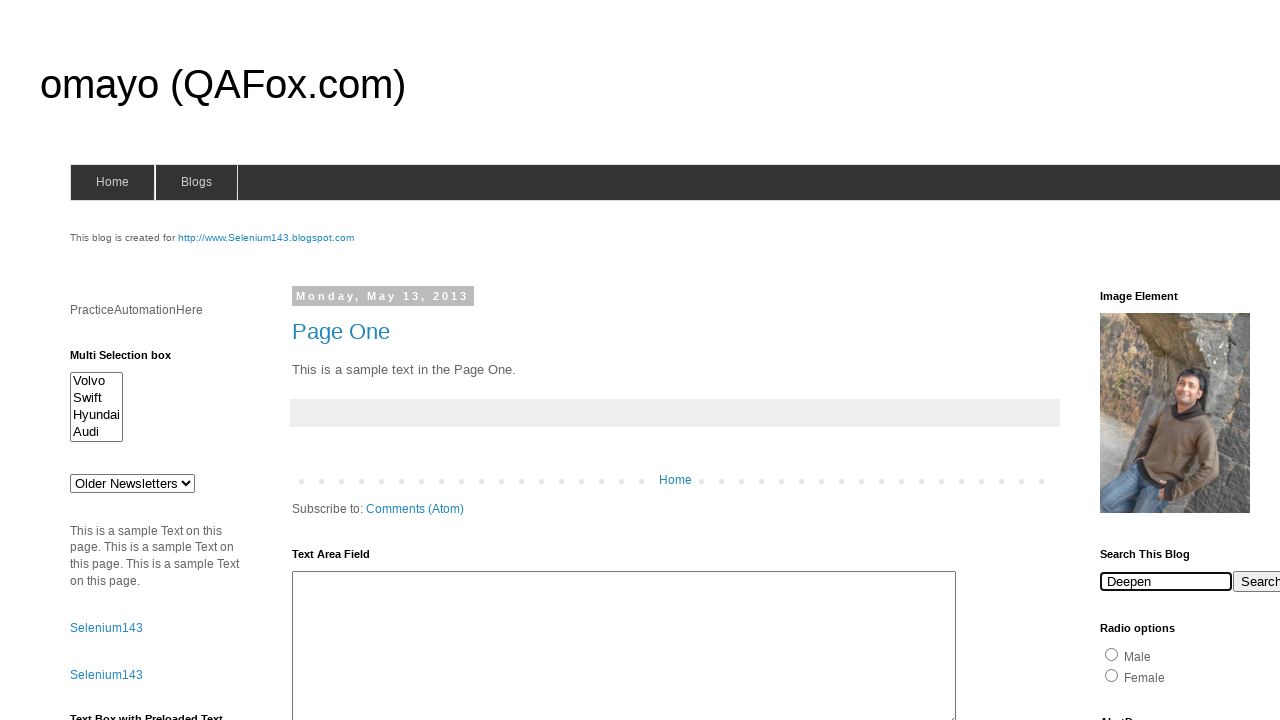

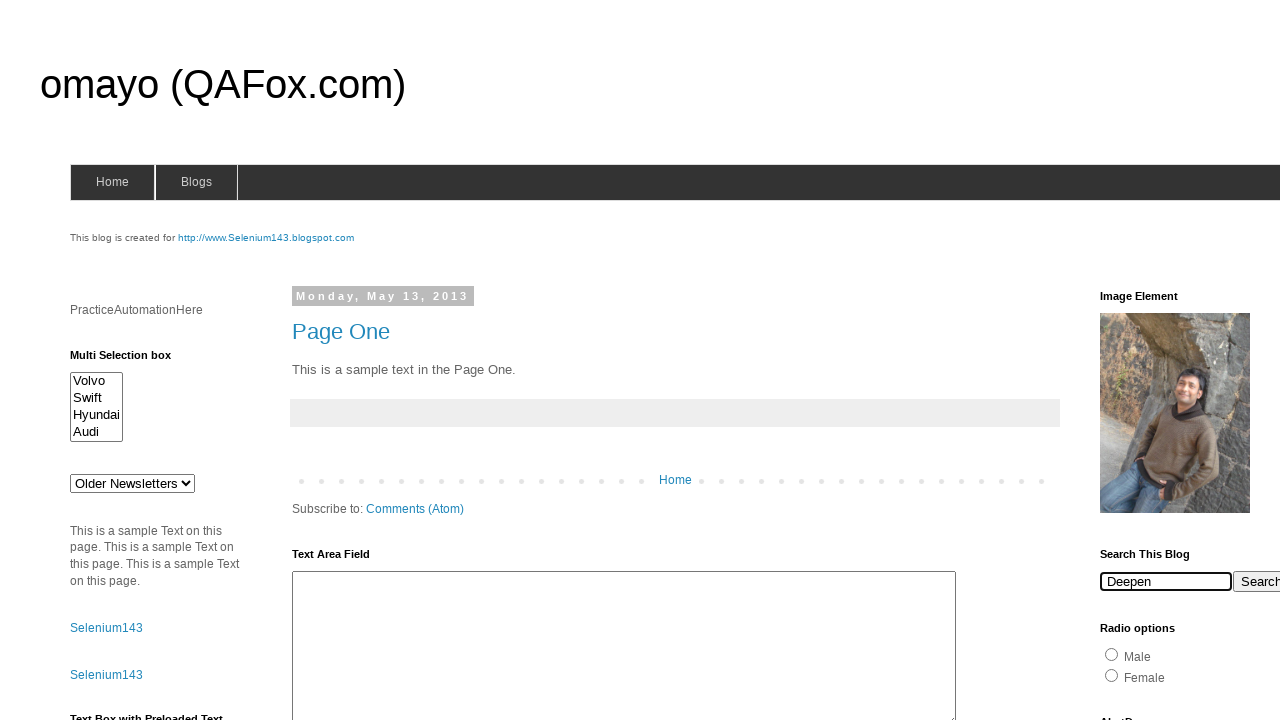